Tests the Eyeglass World website by searching for stores in Tampa using the store finder, then performing browser navigation actions (back, forward, refresh).

Starting URL: https://www.eyeglassworld.com

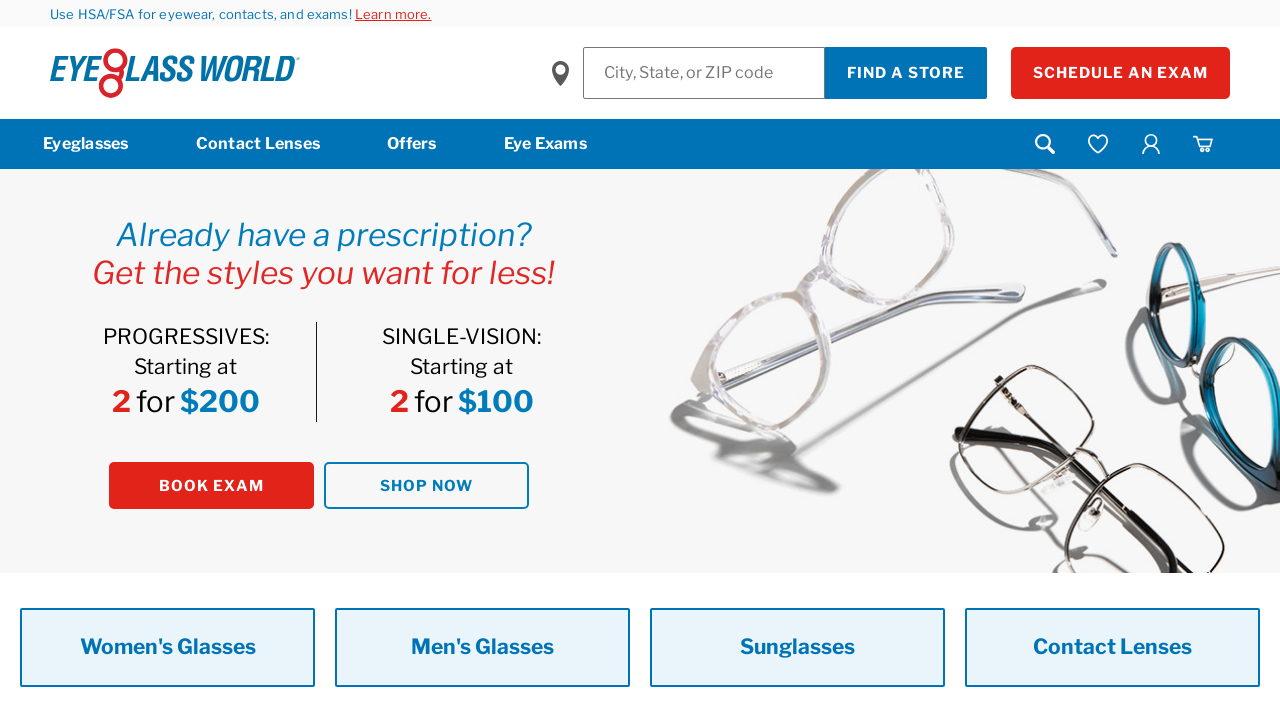

Filled store finder input with 'Tampa' on #inputStoreValue
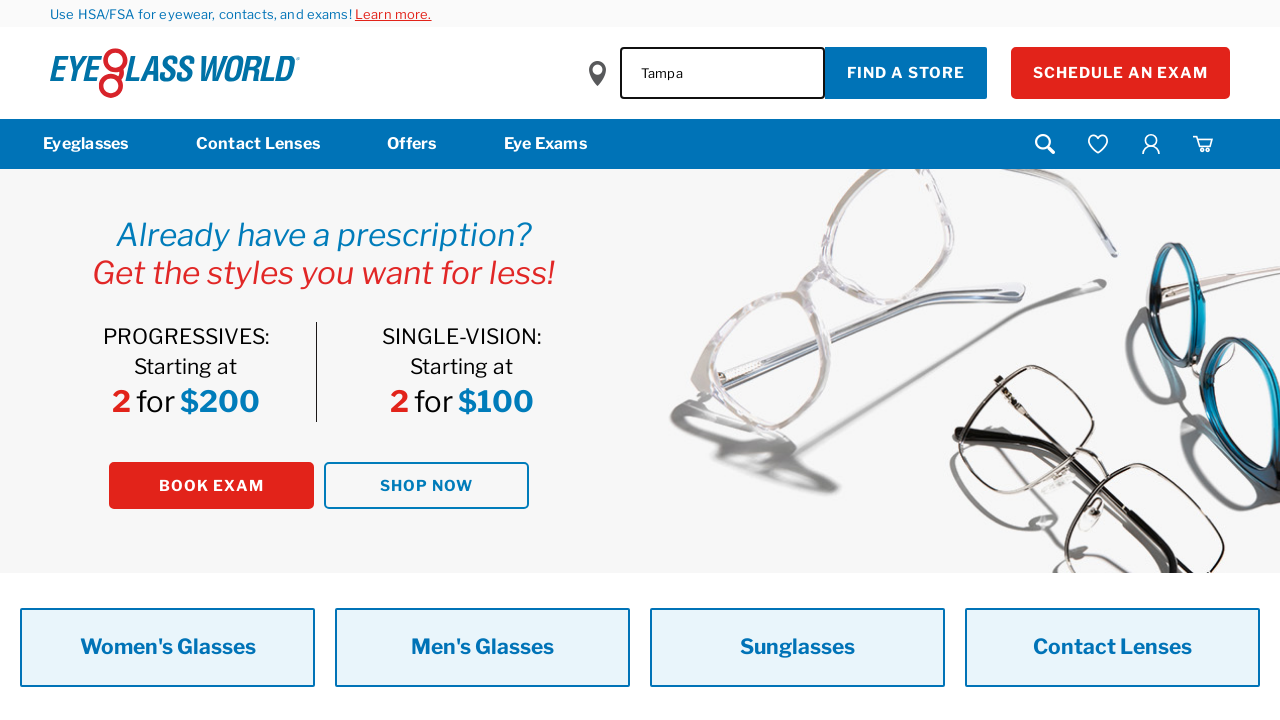

Clicked store finder submit button at (906, 73) on button.a-btn.a-btn--primary.a-btn--is-slim.m-store-finder__submit
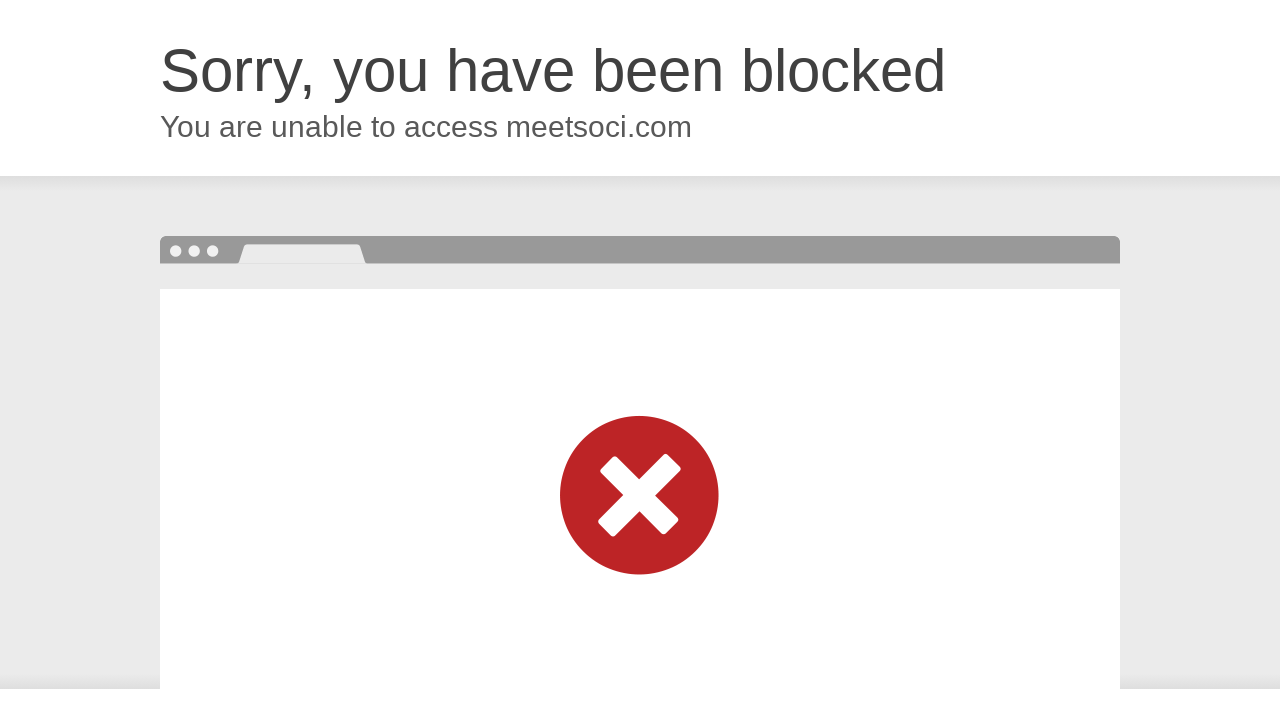

Page loaded after store search
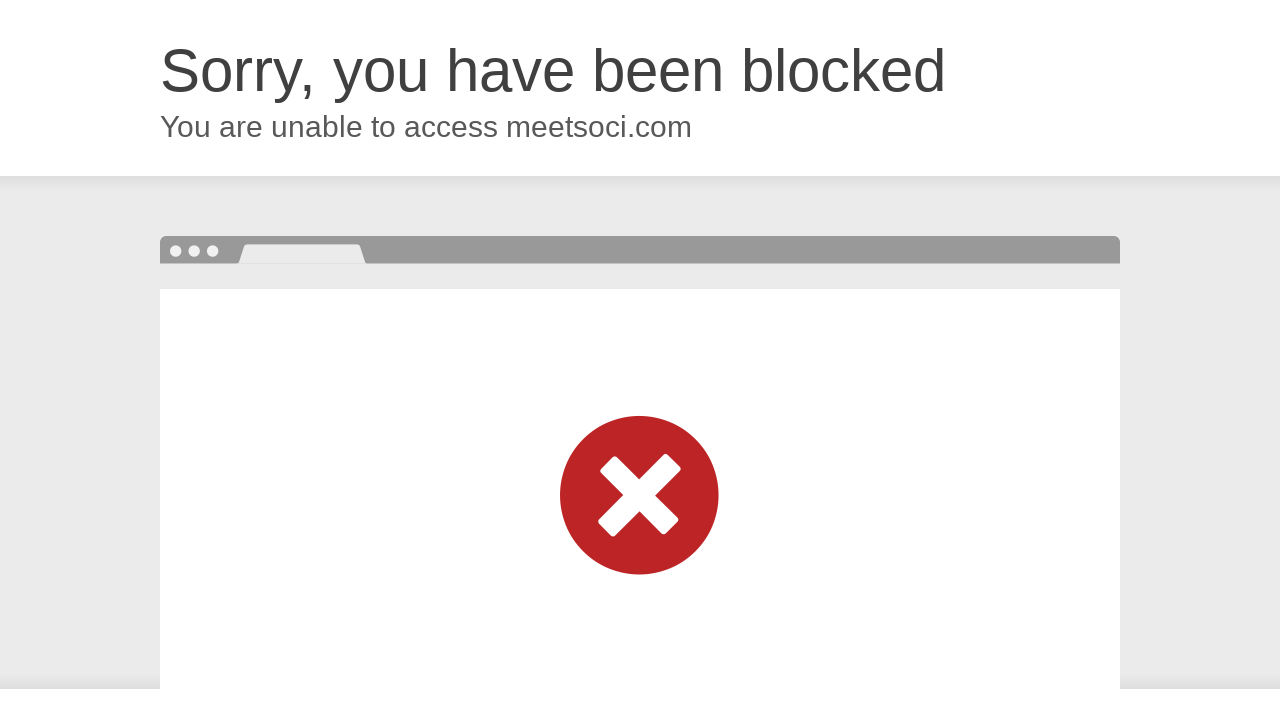

Navigated back using browser back button
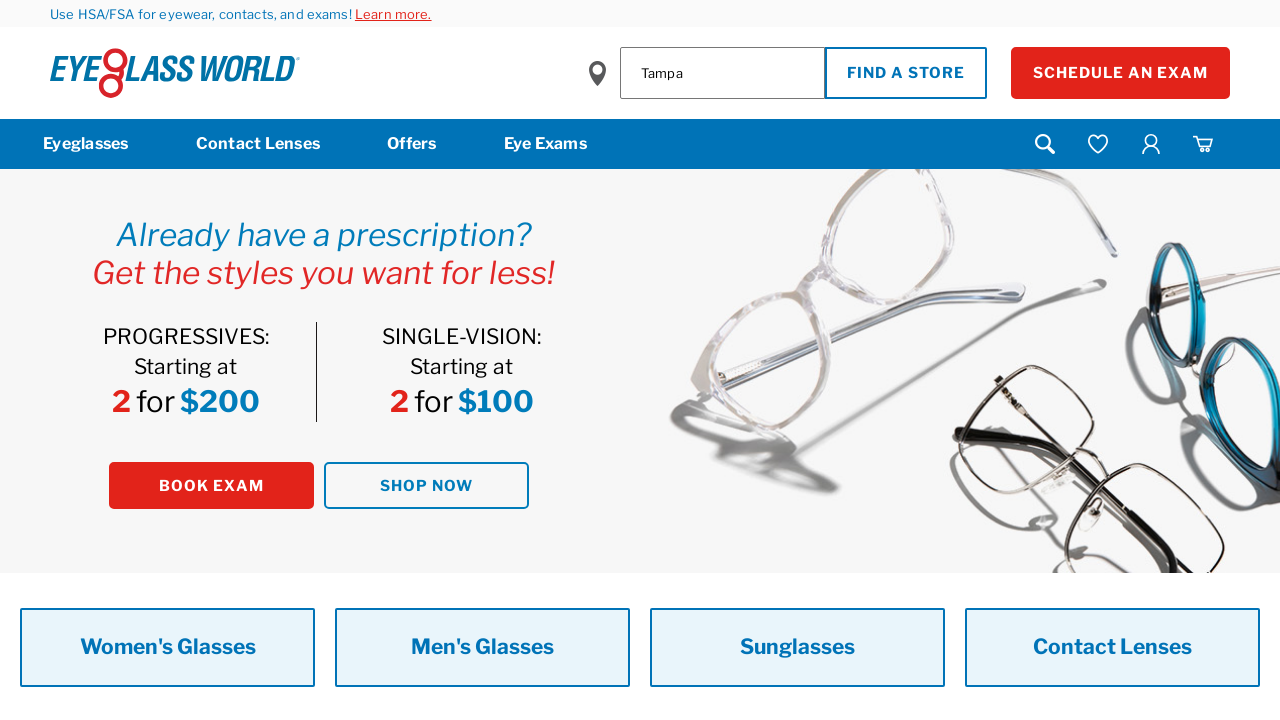

Navigated forward using browser forward button
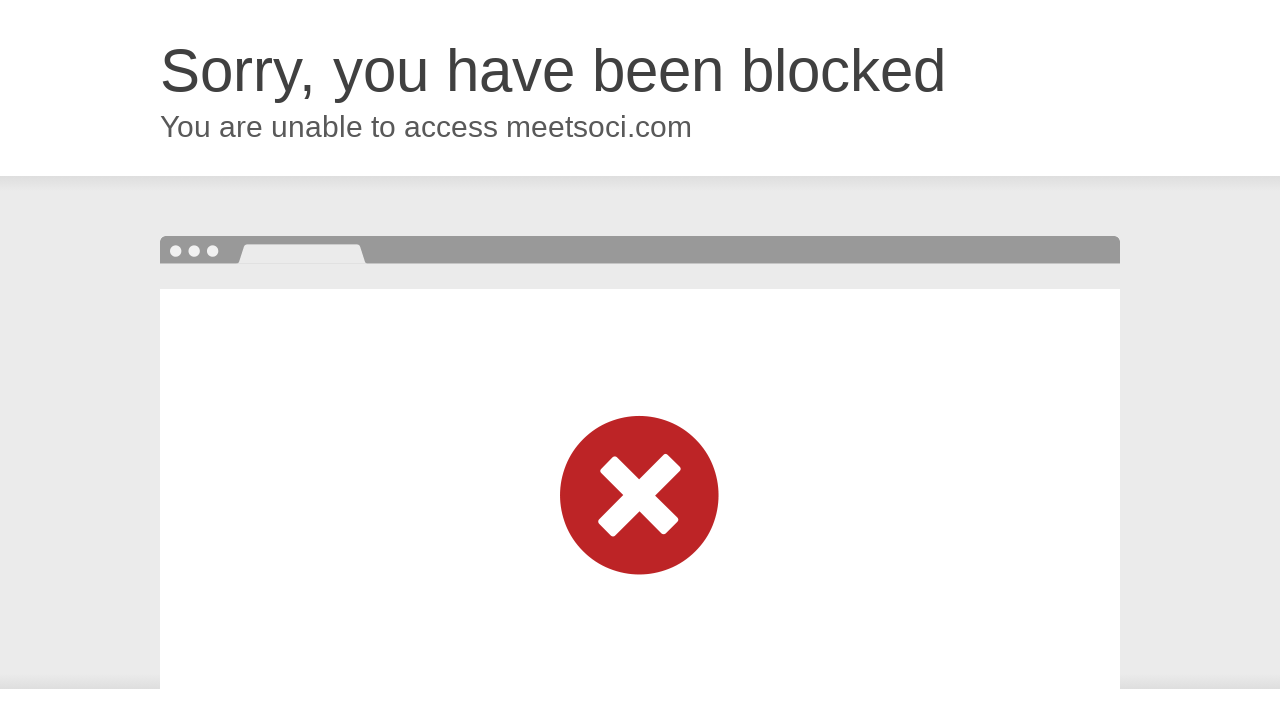

Refreshed the page
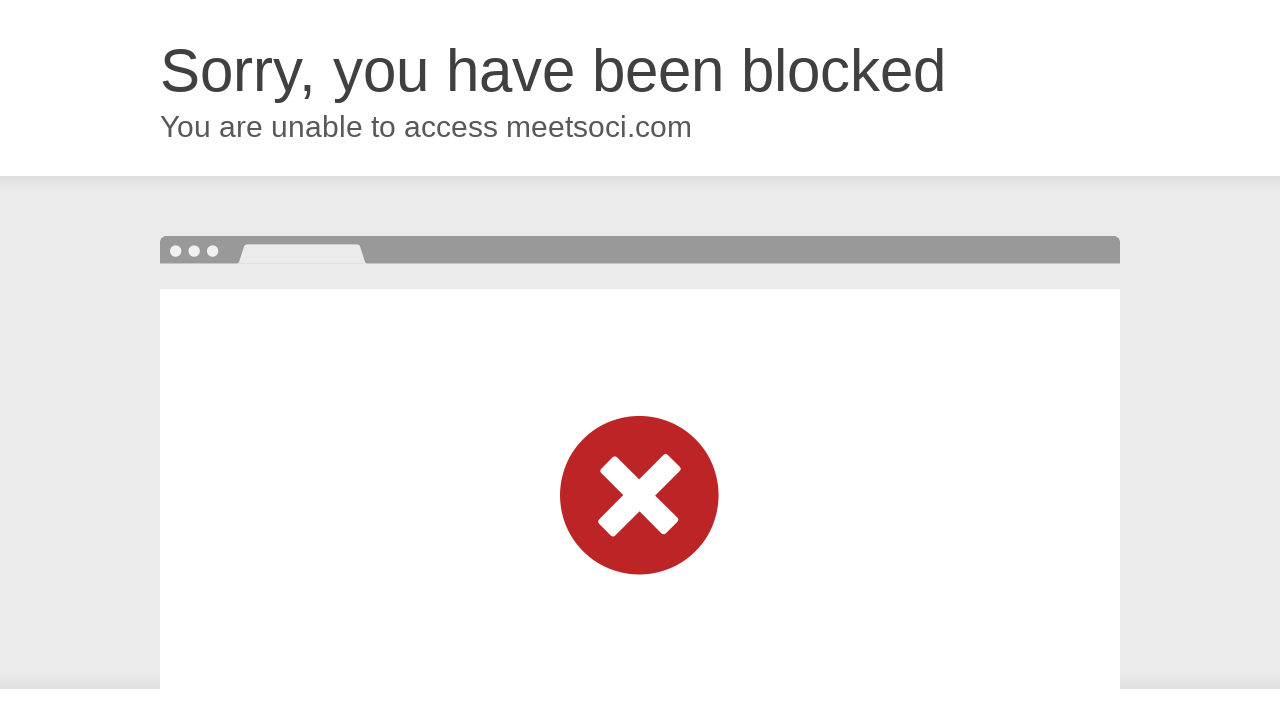

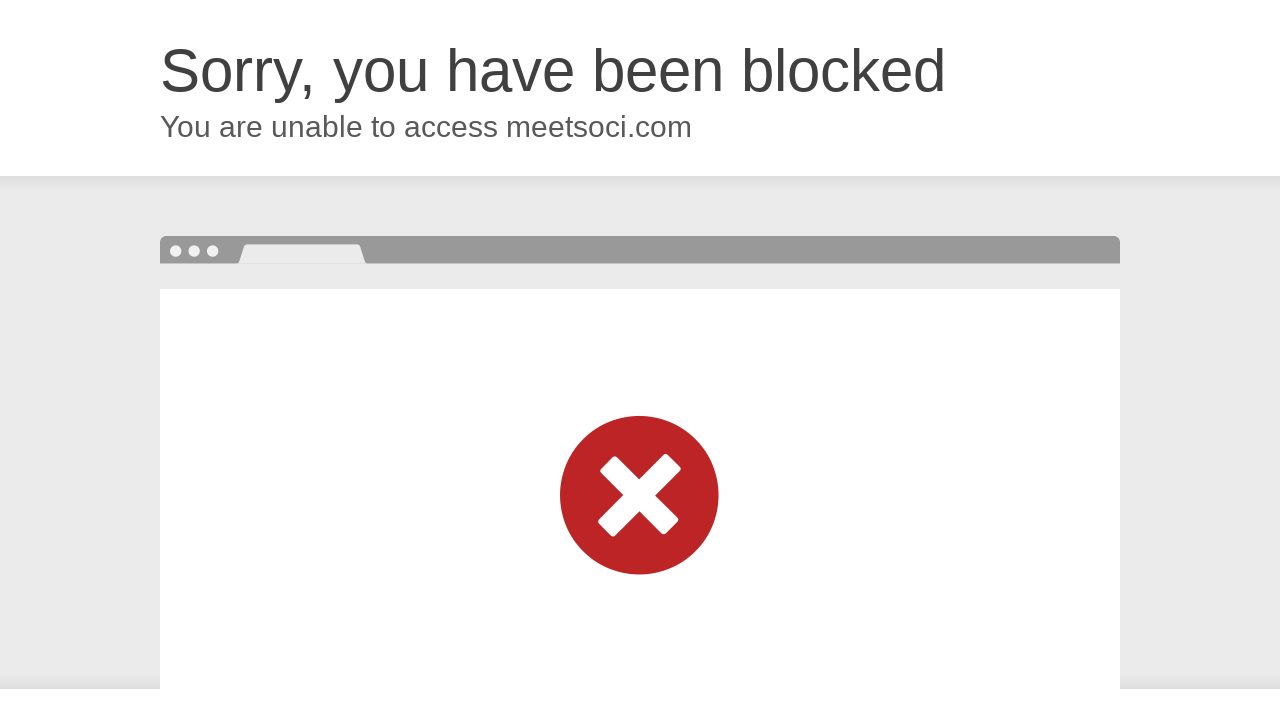